Tests radio button selection by clicking the Impressive option and verifying selection indicator

Starting URL: https://demoqa.com/radio-button

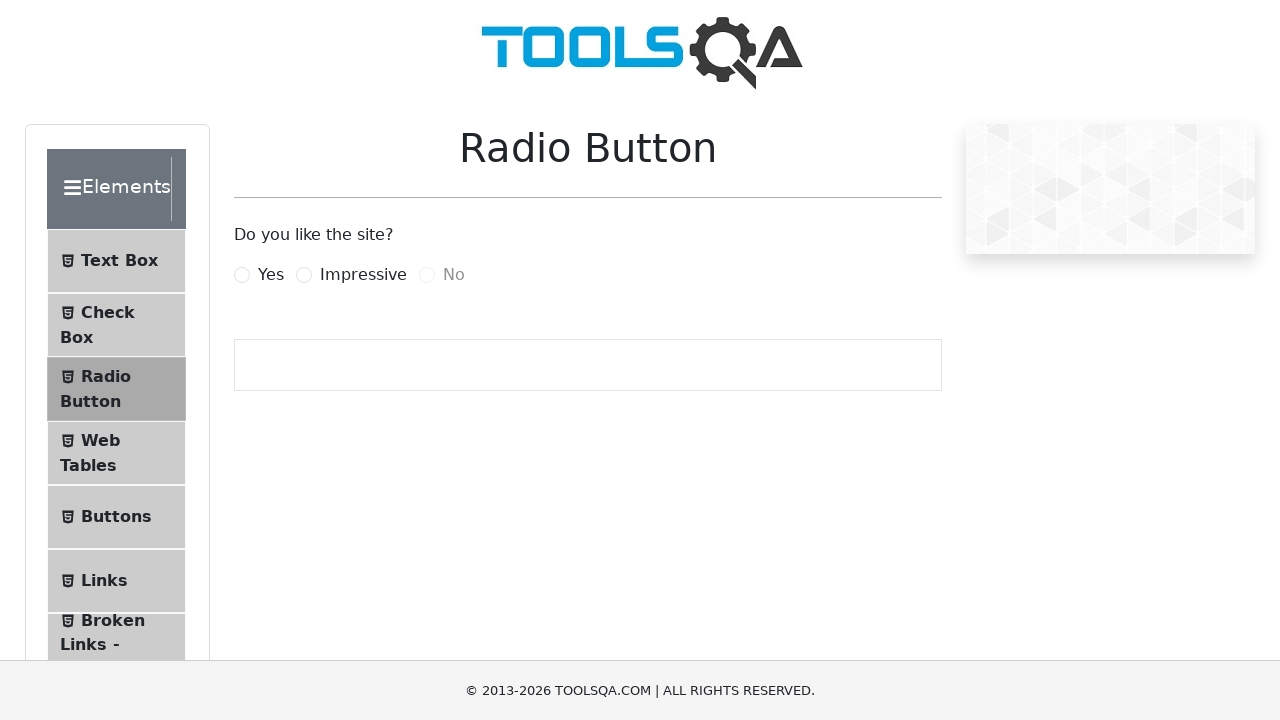

Clicked on the Impressive radio button label at (363, 275) on label[for='impressiveRadio']
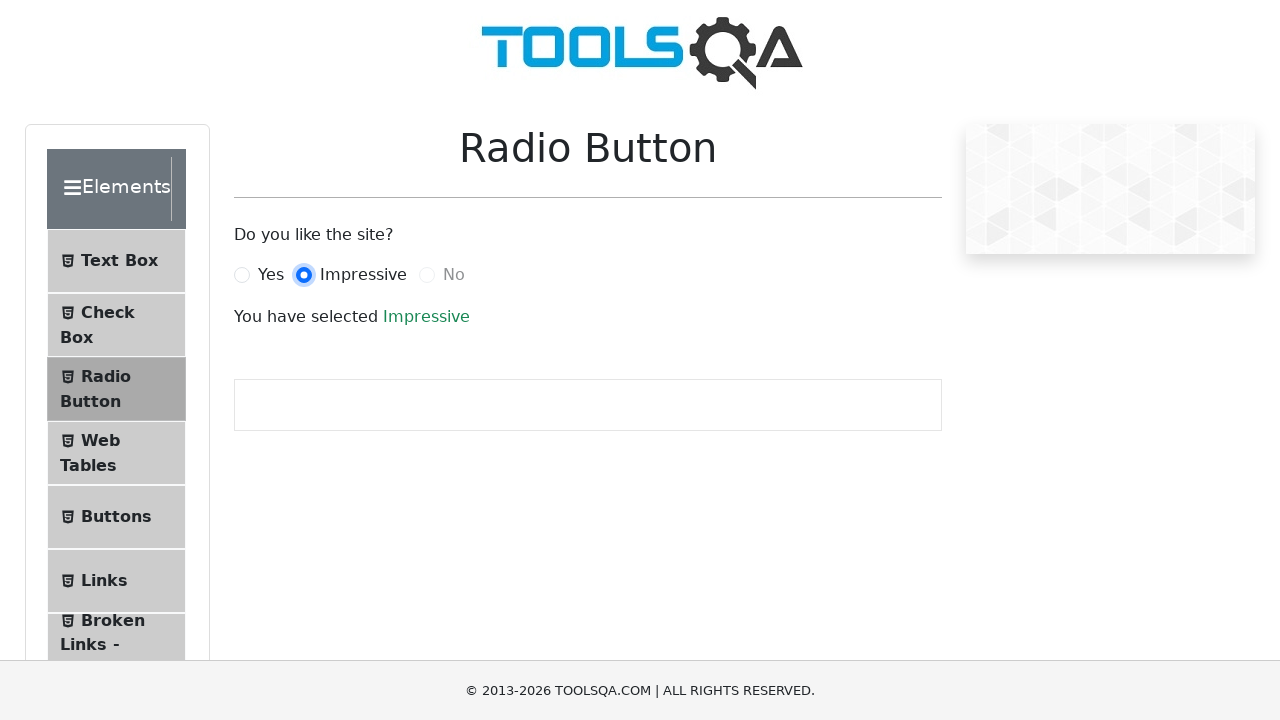

Verified that the success text appears after selecting Impressive option
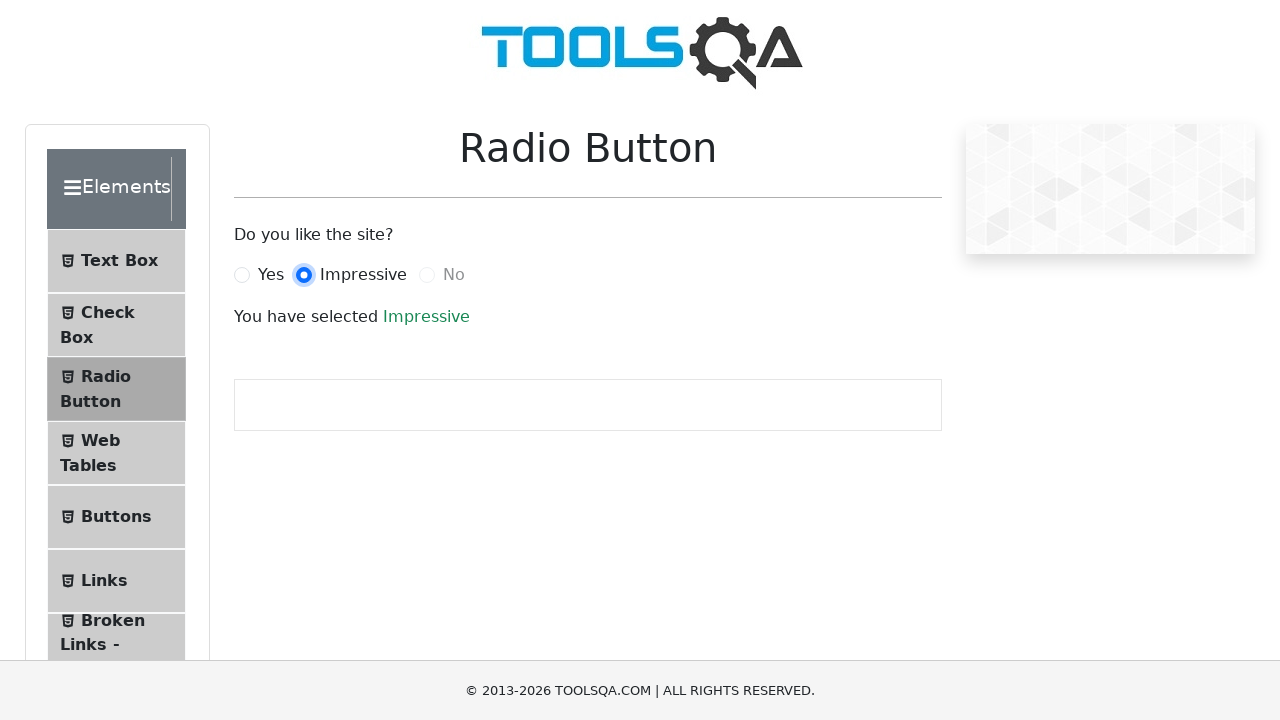

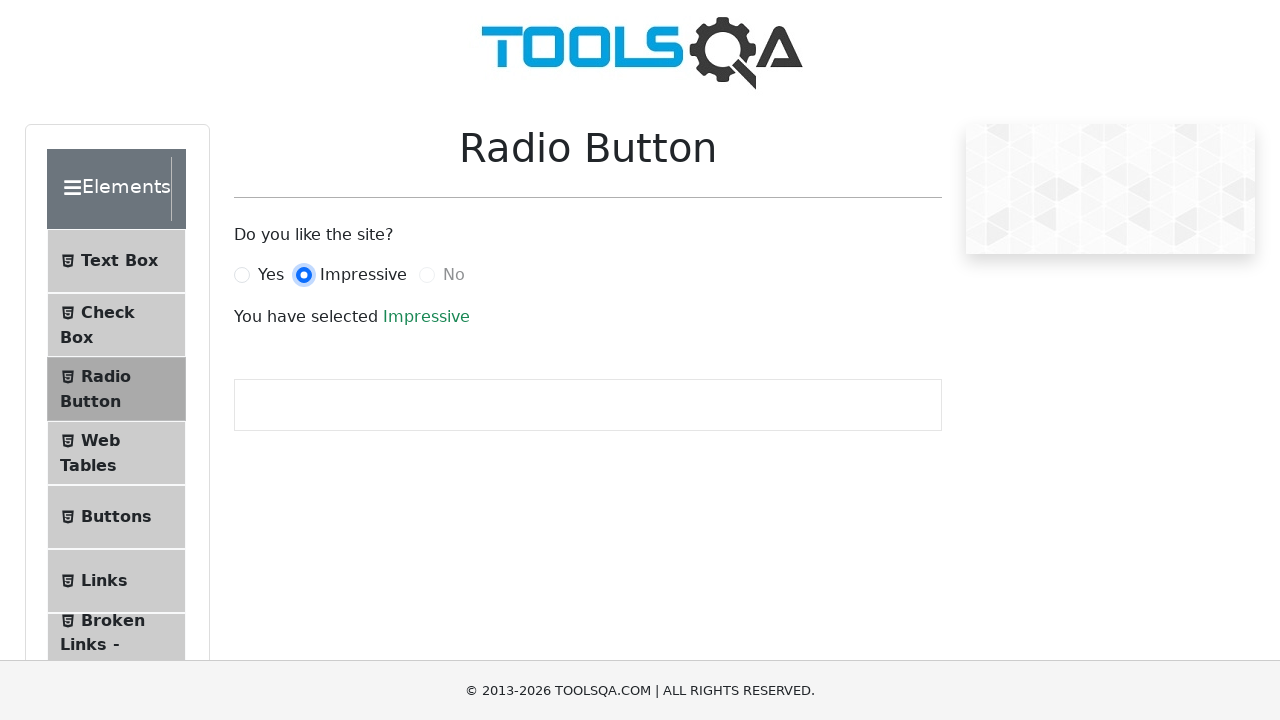